Tests handling of JavaScript confirm dialogs by clicking a button that triggers a JS confirm and accepting it

Starting URL: https://the-internet.herokuapp.com/javascript_alerts

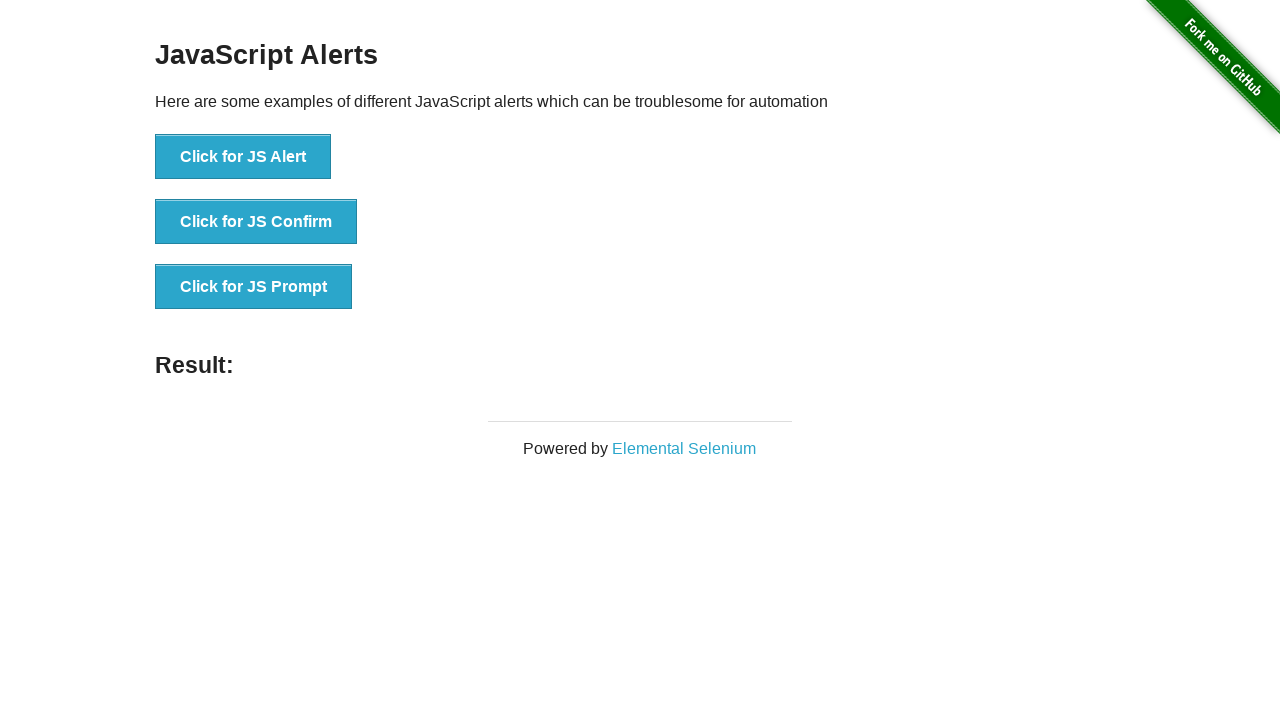

Set up dialog handler to accept confirm dialogs
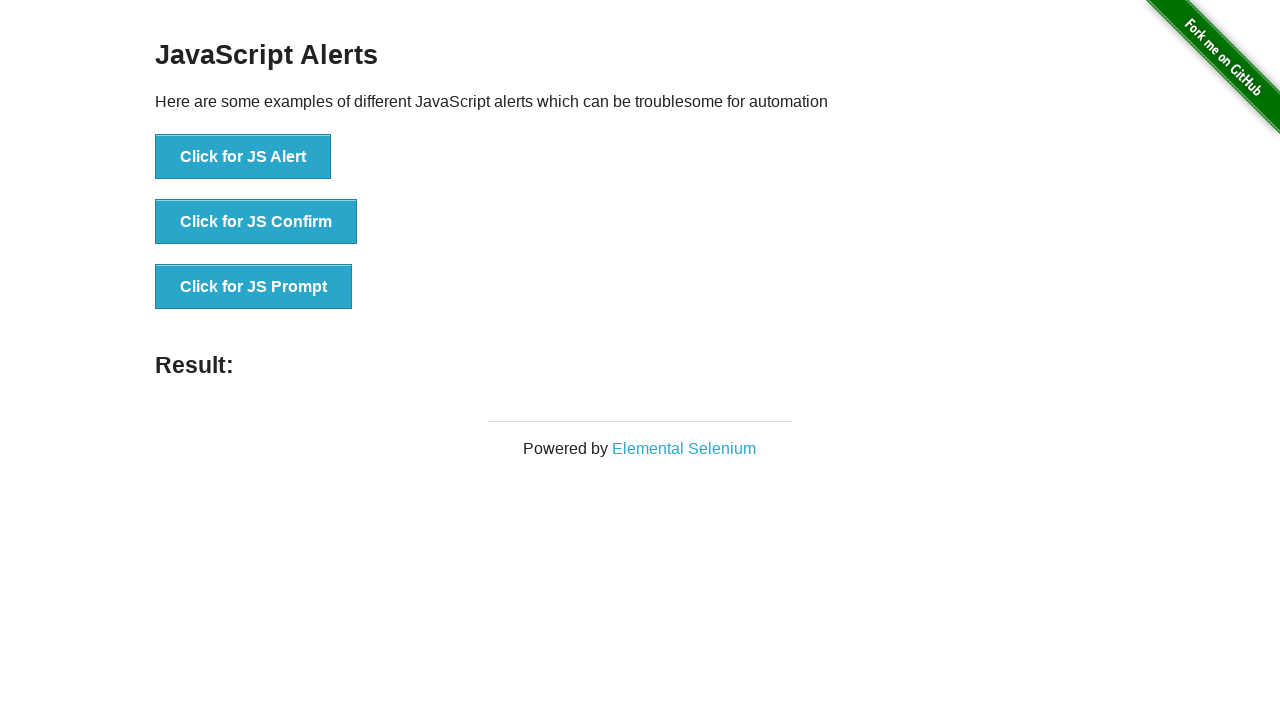

Clicked JS Confirm button to trigger confirm dialog at (256, 222) on [onclick="jsConfirm()"]
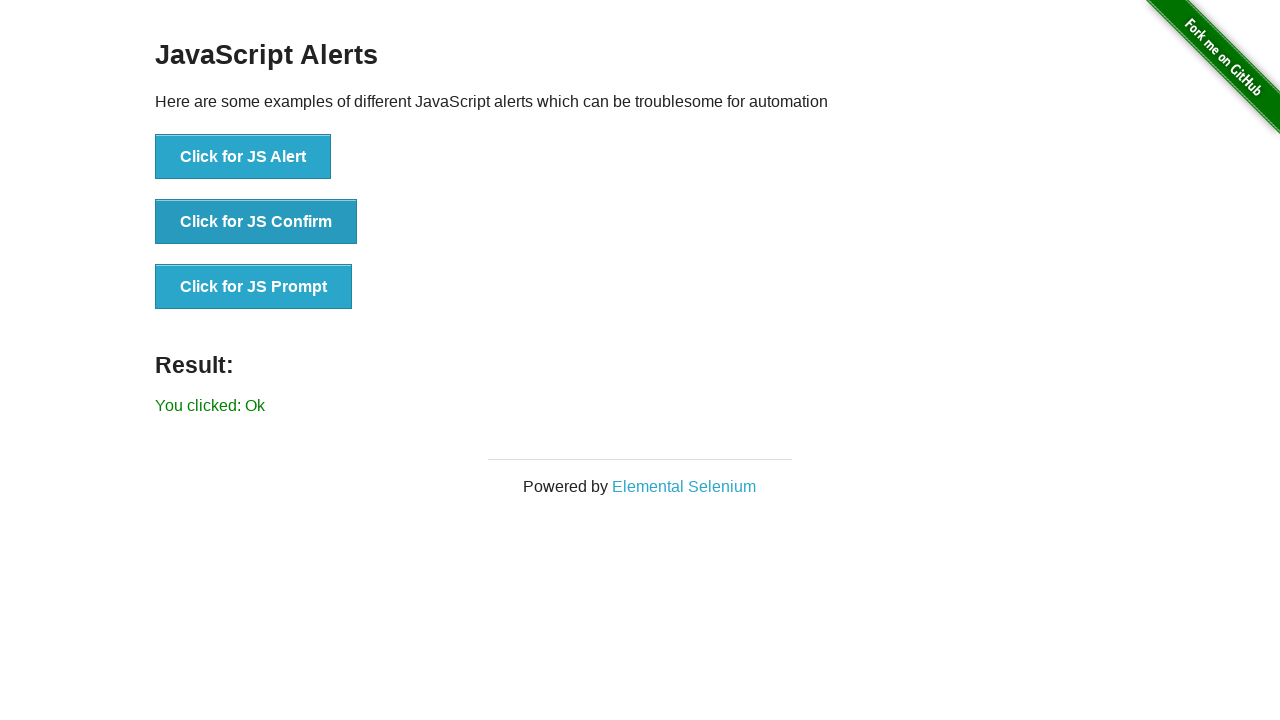

Waited for confirm dialog interaction to complete
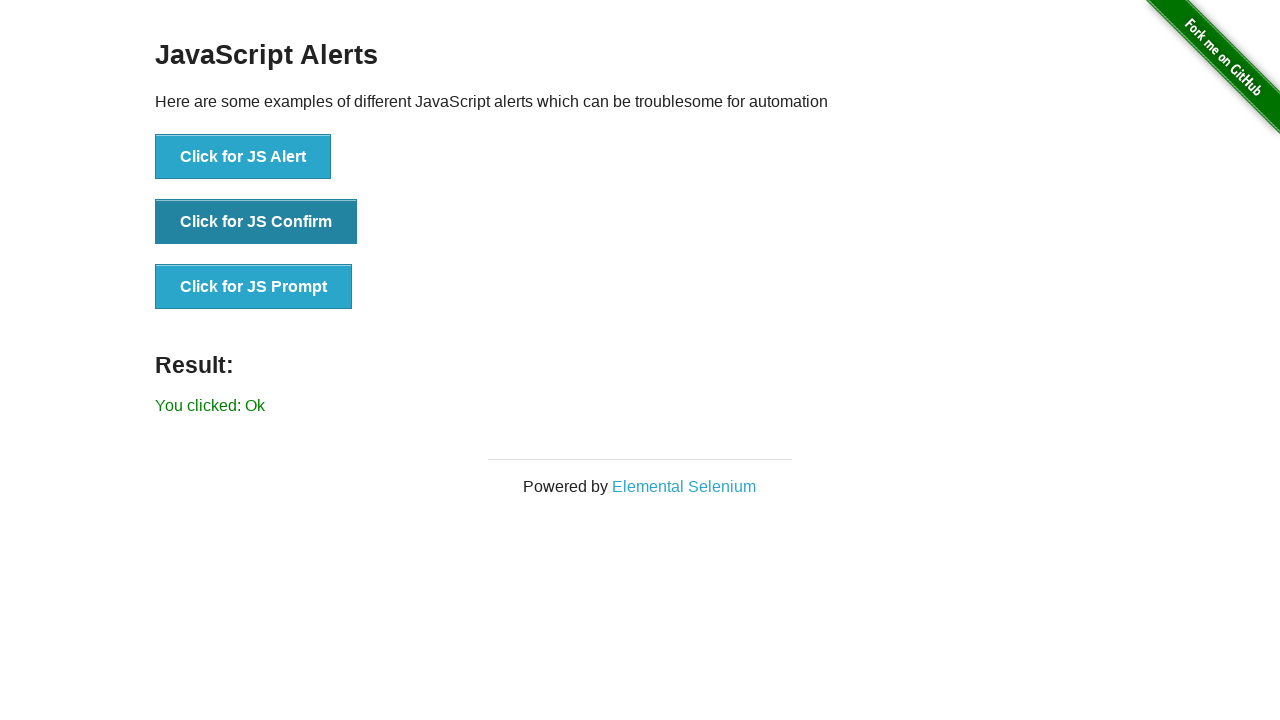

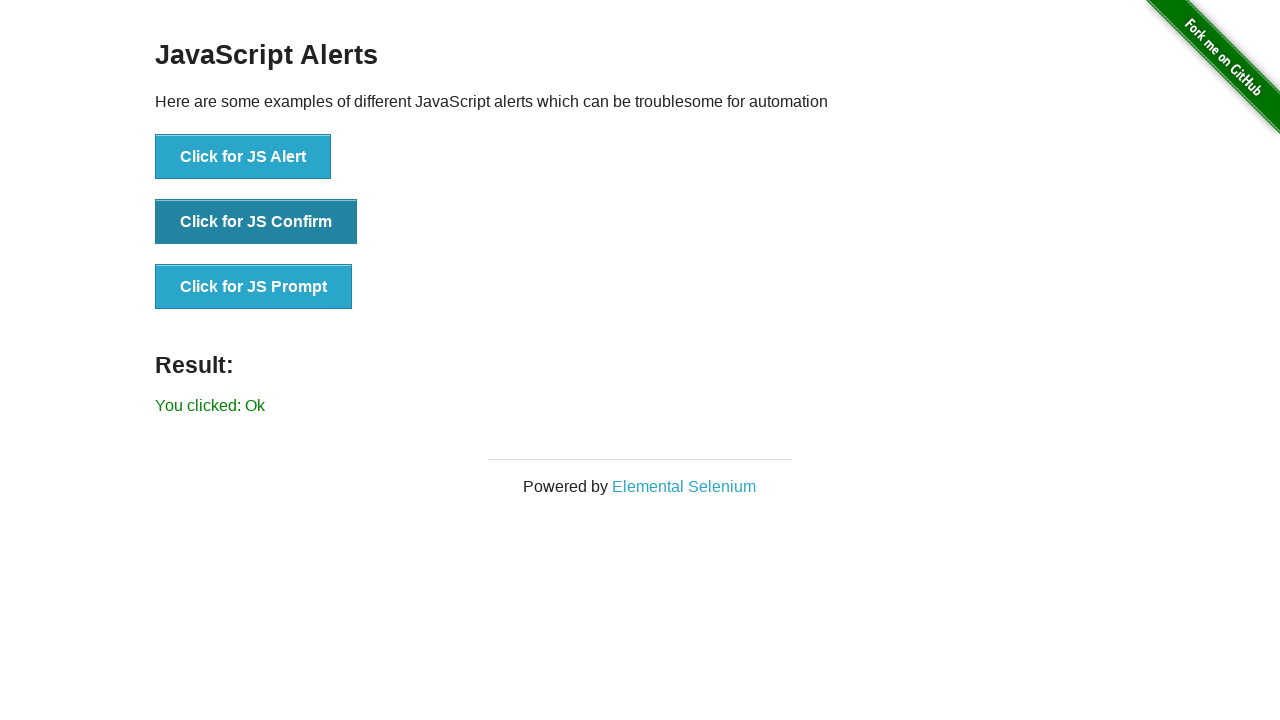